Tests that new todo items are appended to the bottom of the list by creating 3 items and verifying the todo count.

Starting URL: https://demo.playwright.dev/todomvc

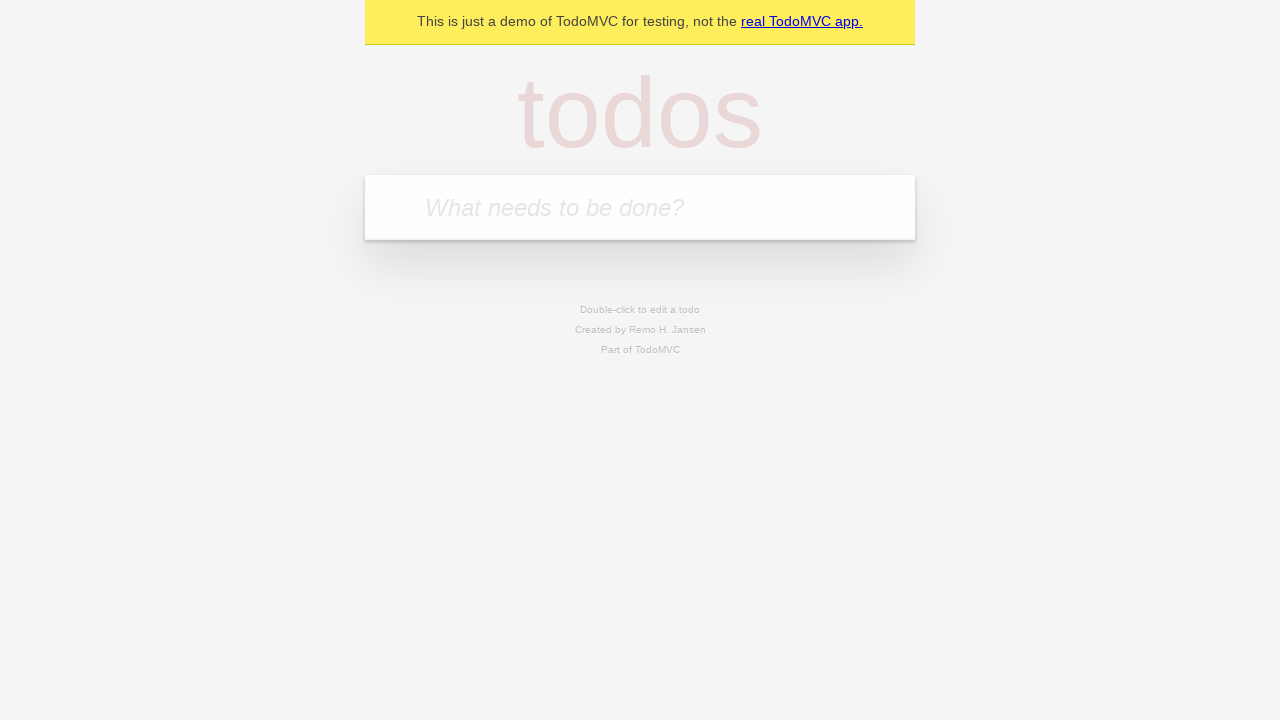

Filled new todo input with 'buy some cheese' on .new-todo
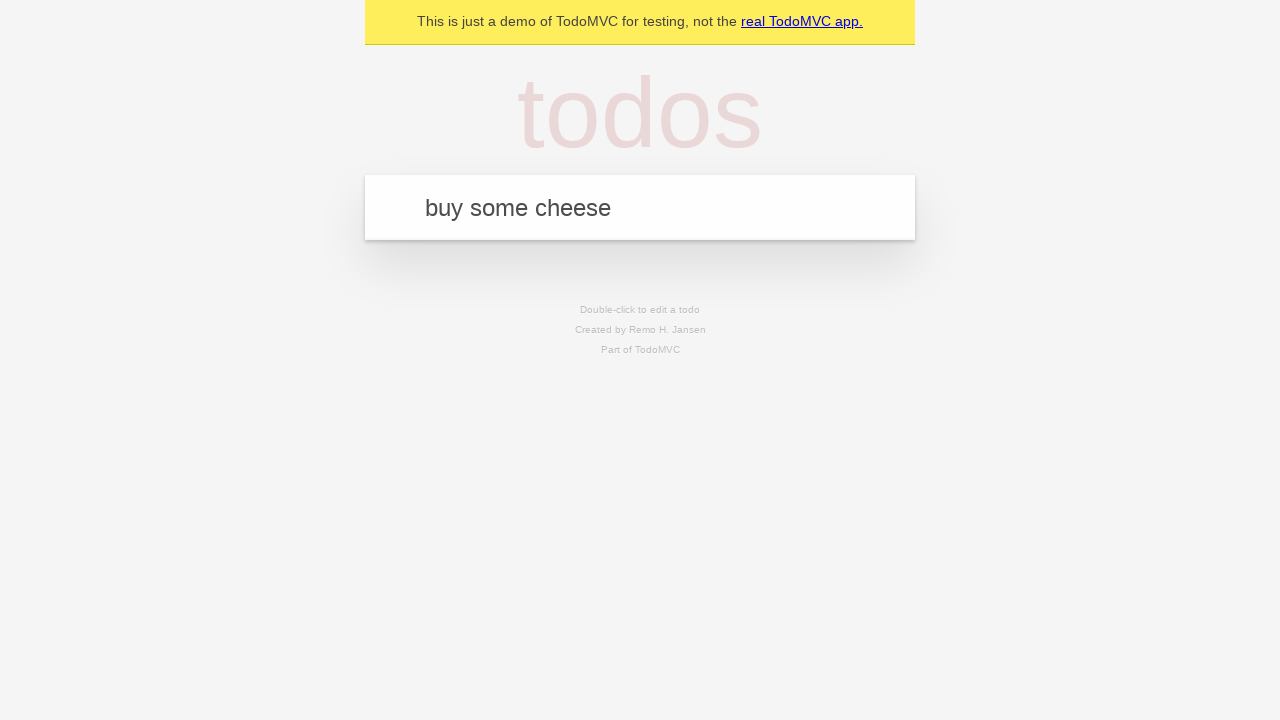

Pressed Enter to create first todo item on .new-todo
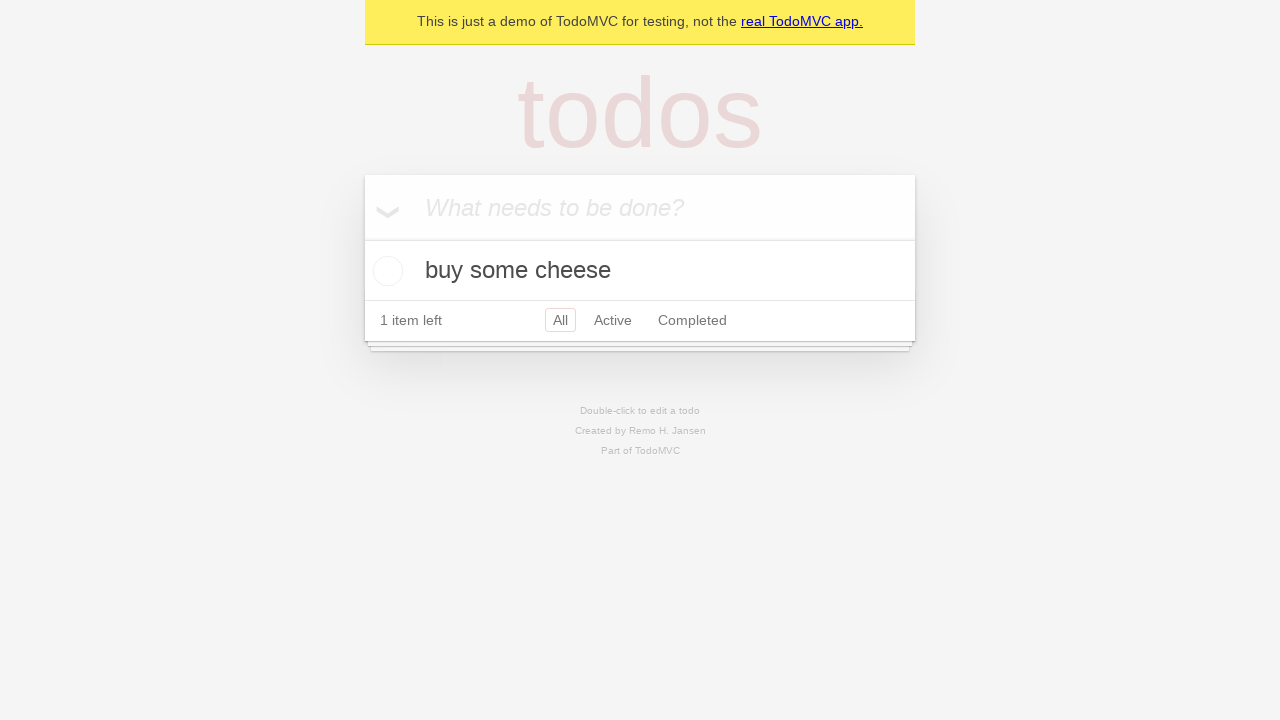

Filled new todo input with 'feed the cat' on .new-todo
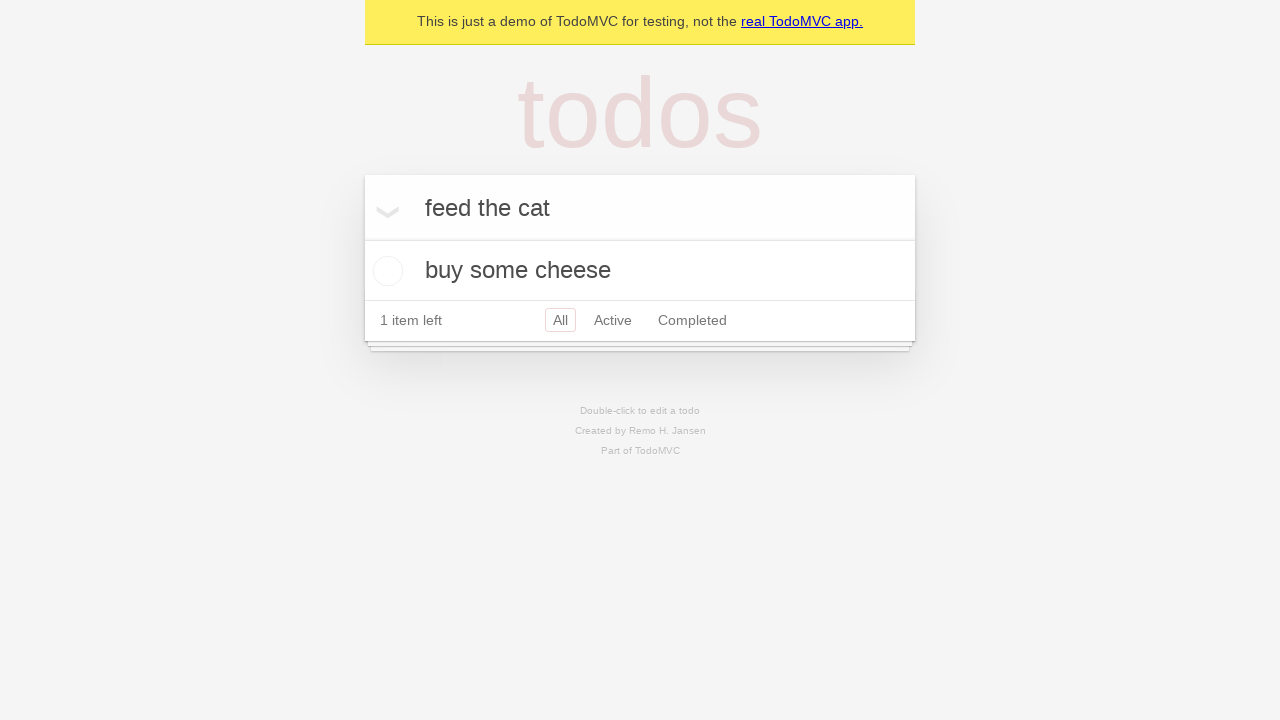

Pressed Enter to create second todo item on .new-todo
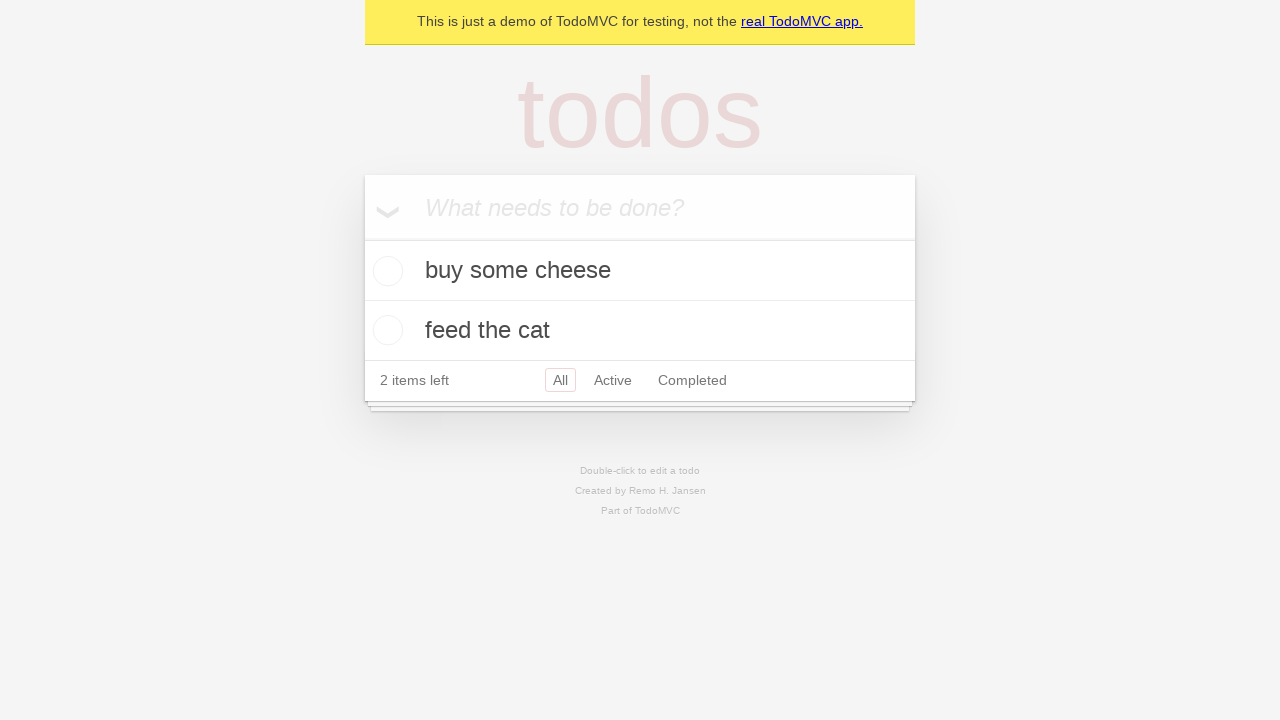

Filled new todo input with 'book a doctors appointment' on .new-todo
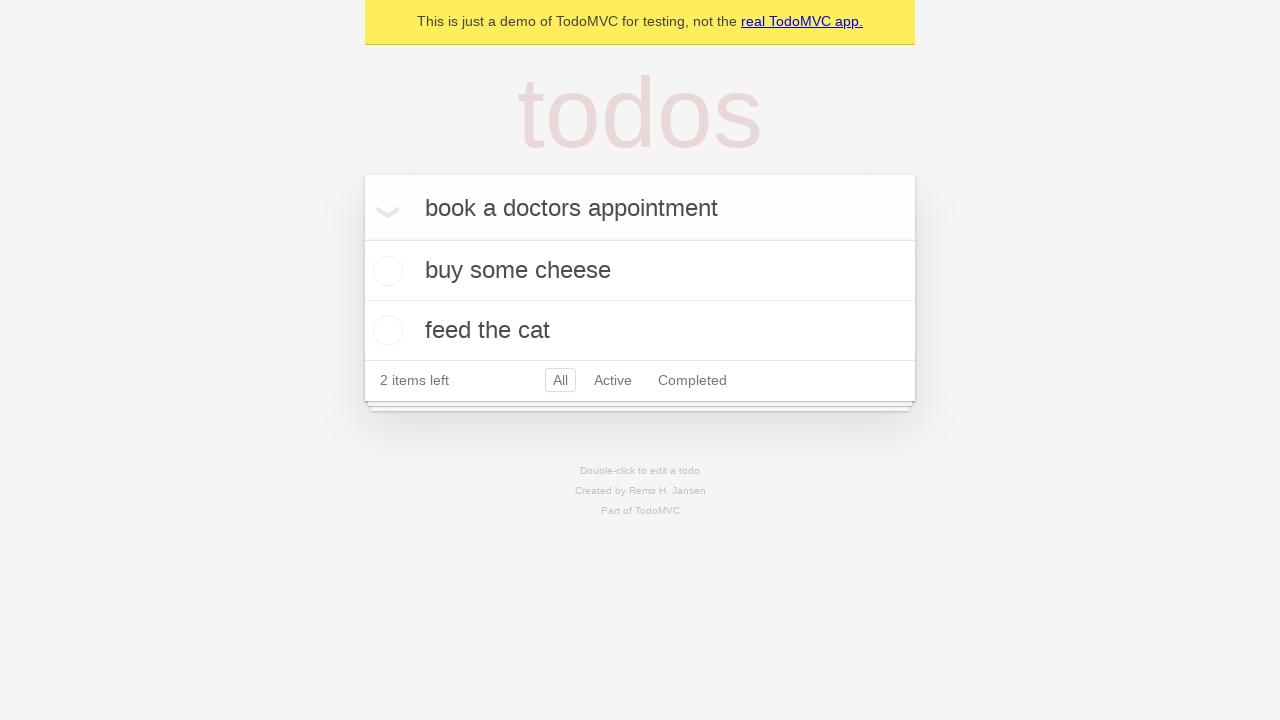

Pressed Enter to create third todo item on .new-todo
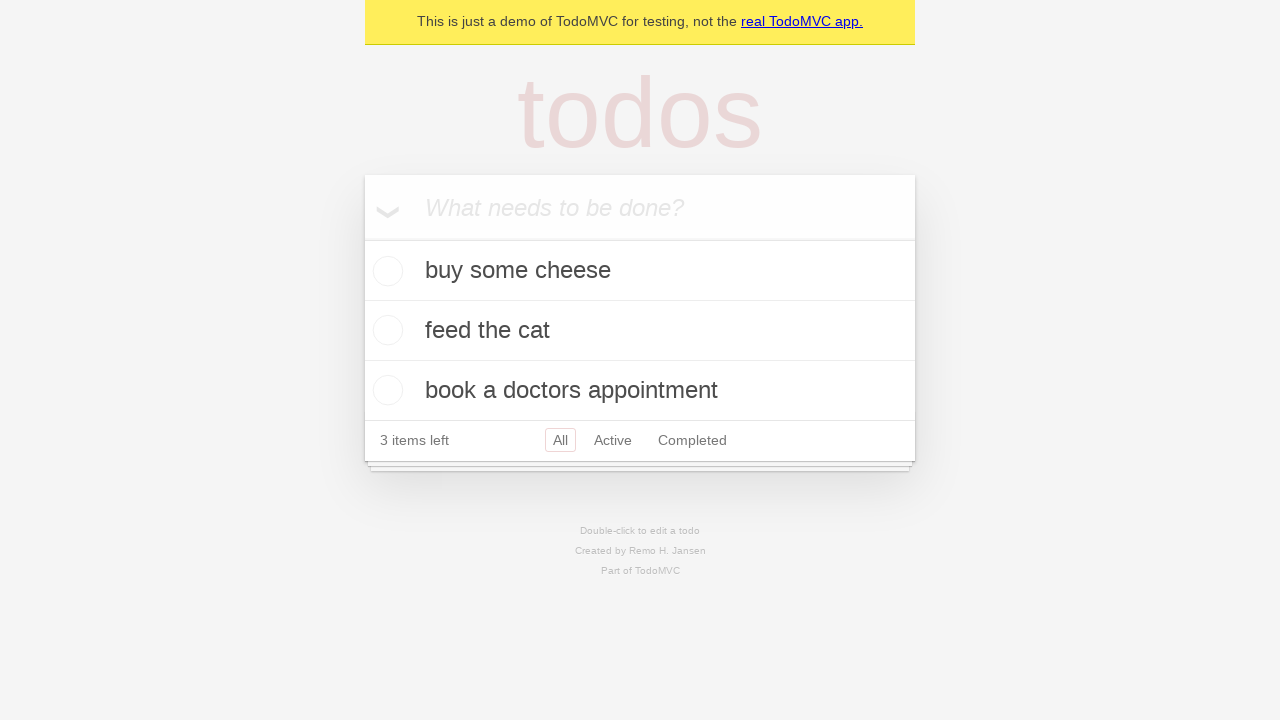

Verified all 3 todo items are displayed in the list
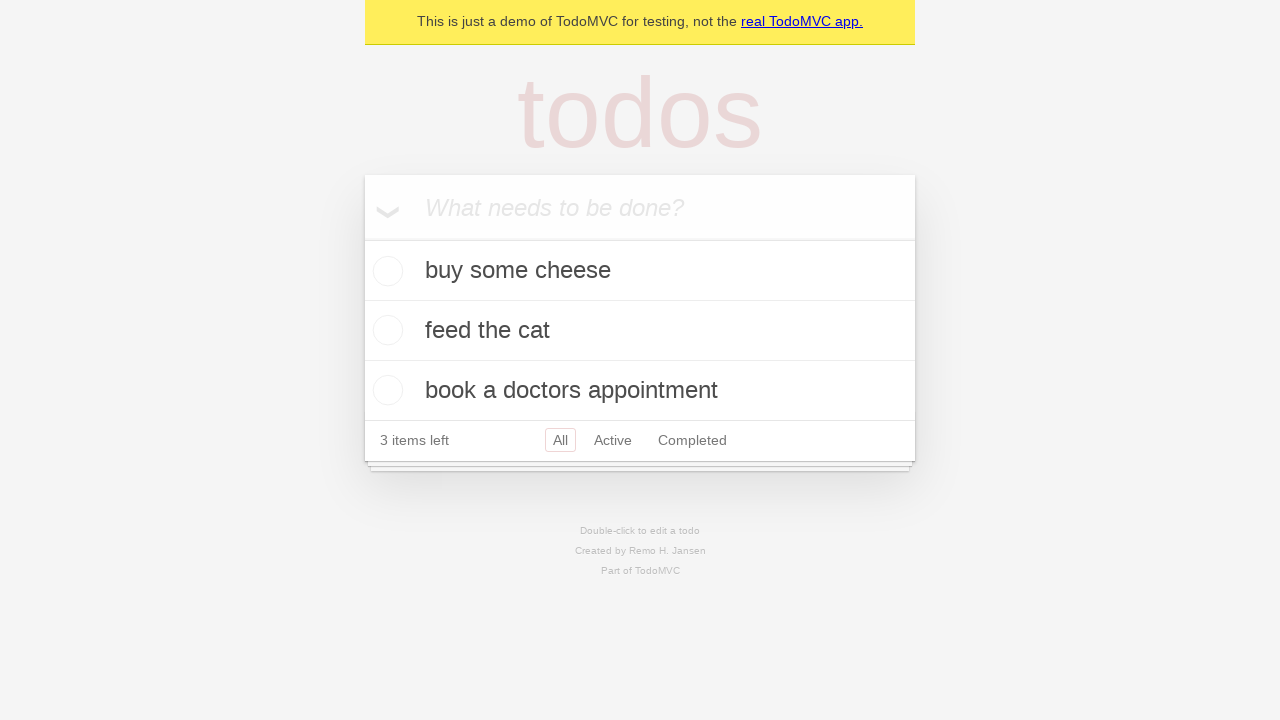

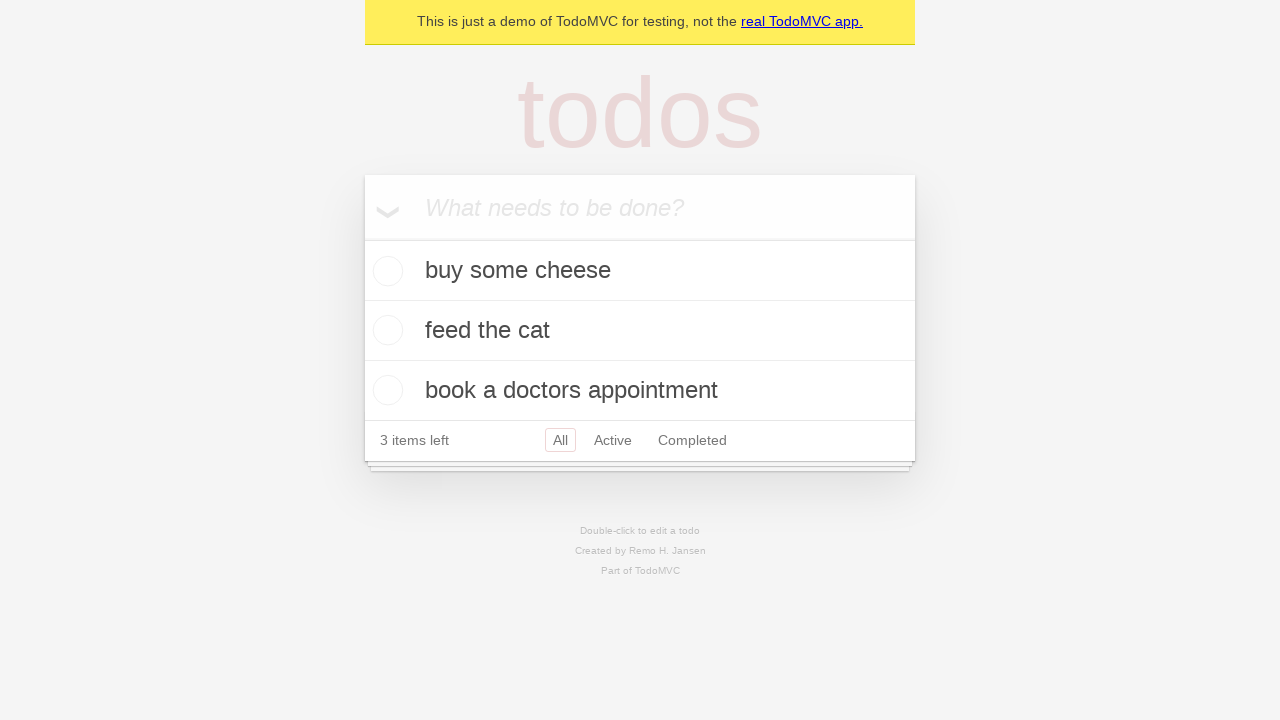